Tests dropdown menu functionality by navigating to a demo page and selecting "China" from a country dropdown using visible text selection.

Starting URL: https://www.globalsqa.com/demo-site/select-dropdown-menu/

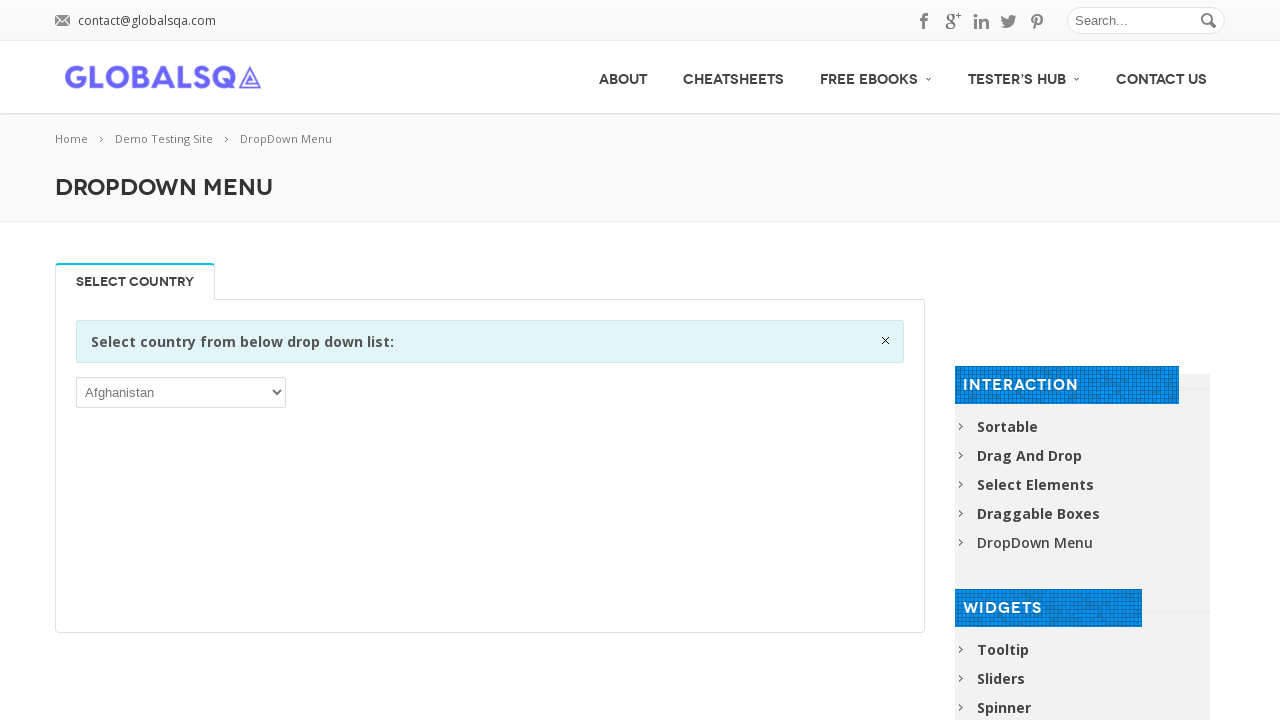

Waited for country dropdown to be present
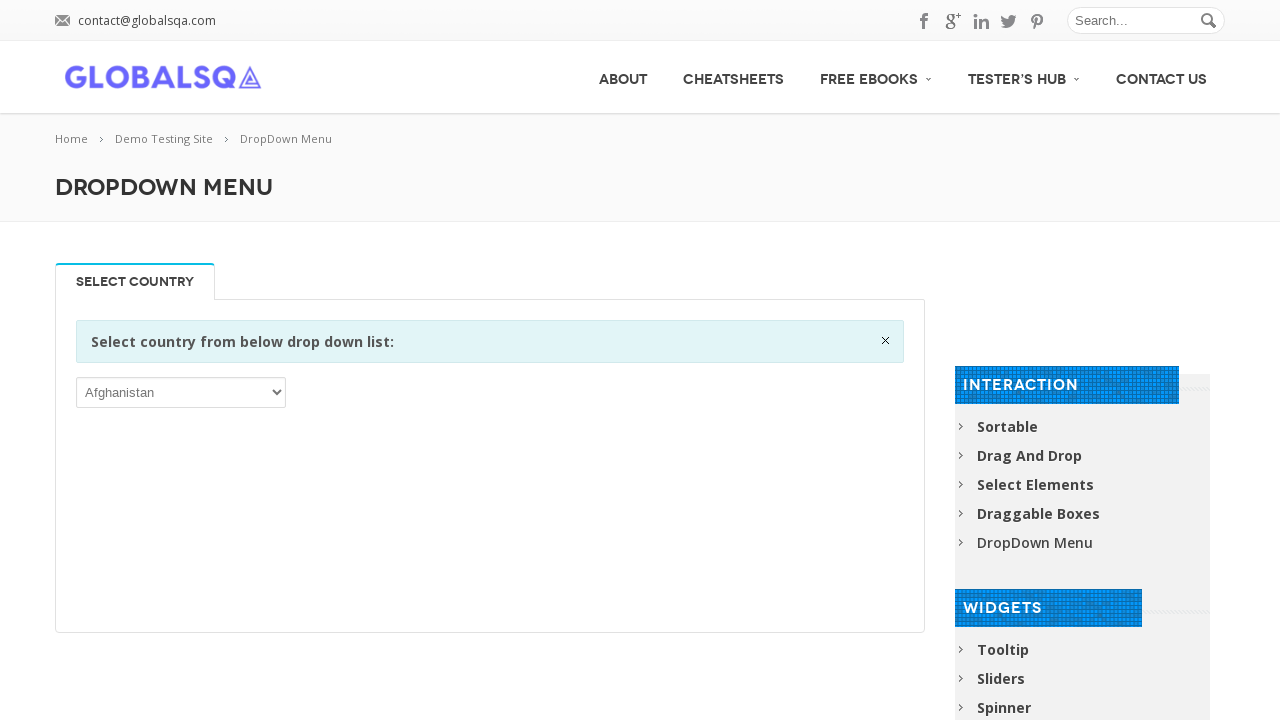

Selected 'China' from the country dropdown on select
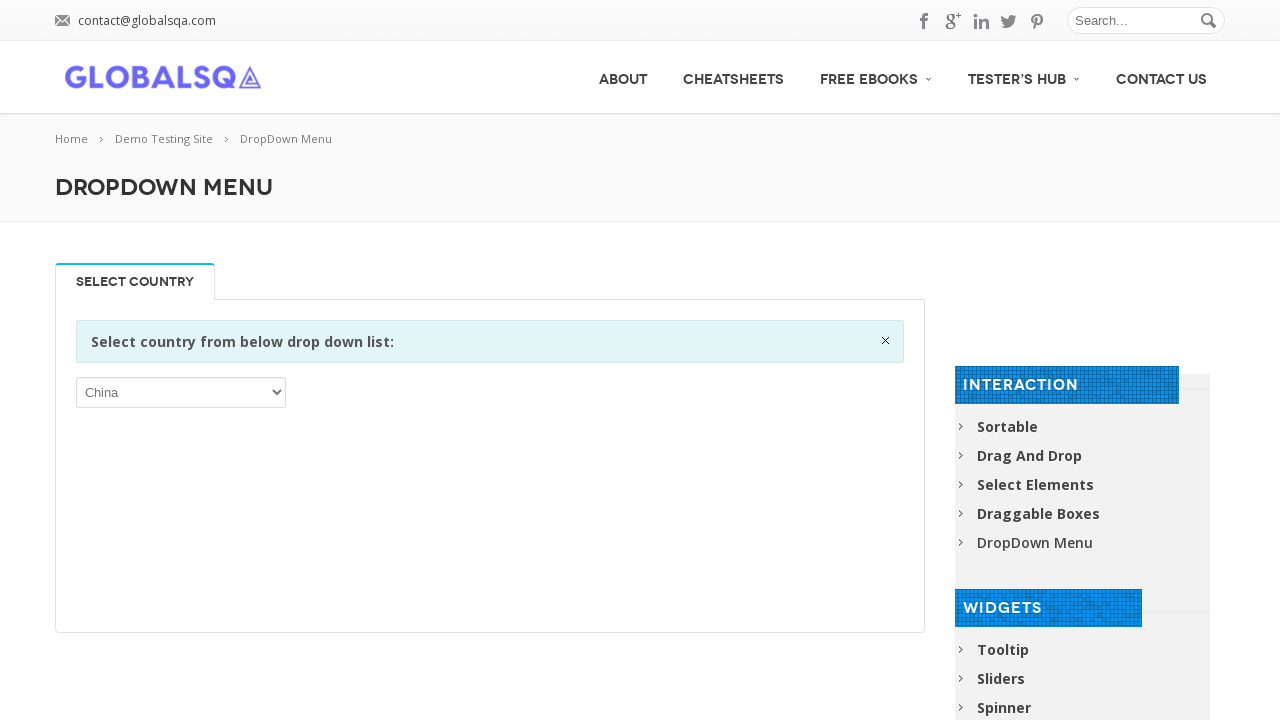

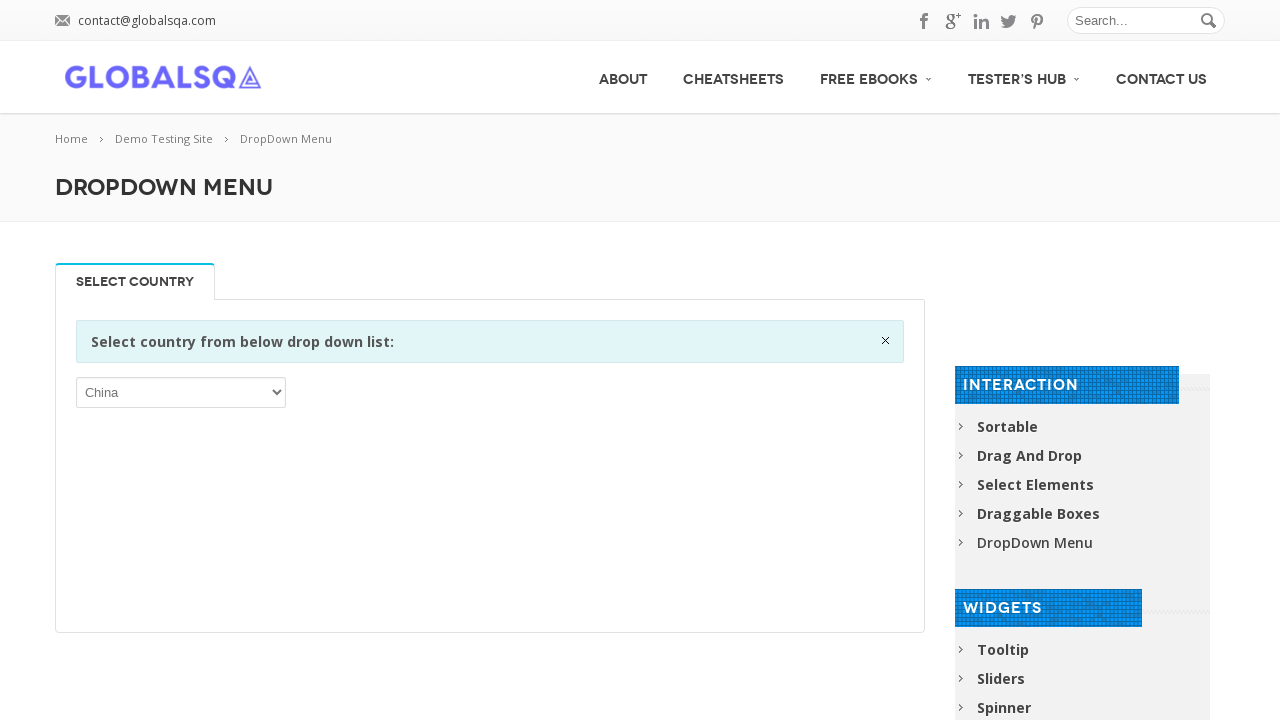